Tests table handling by locating table rows and columns, counting total rows and columns in a web table element

Starting URL: https://rahulshettyacademy.com/AutomationPractice/

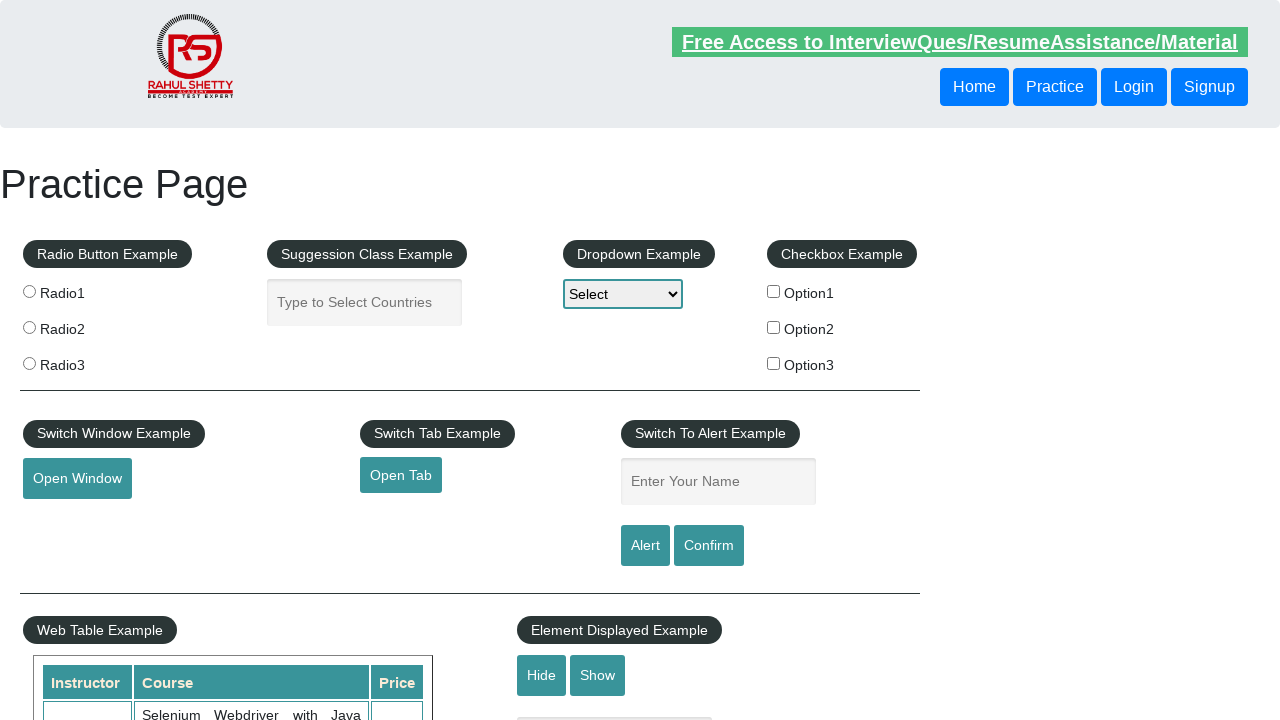

Located and waited for first table row to load
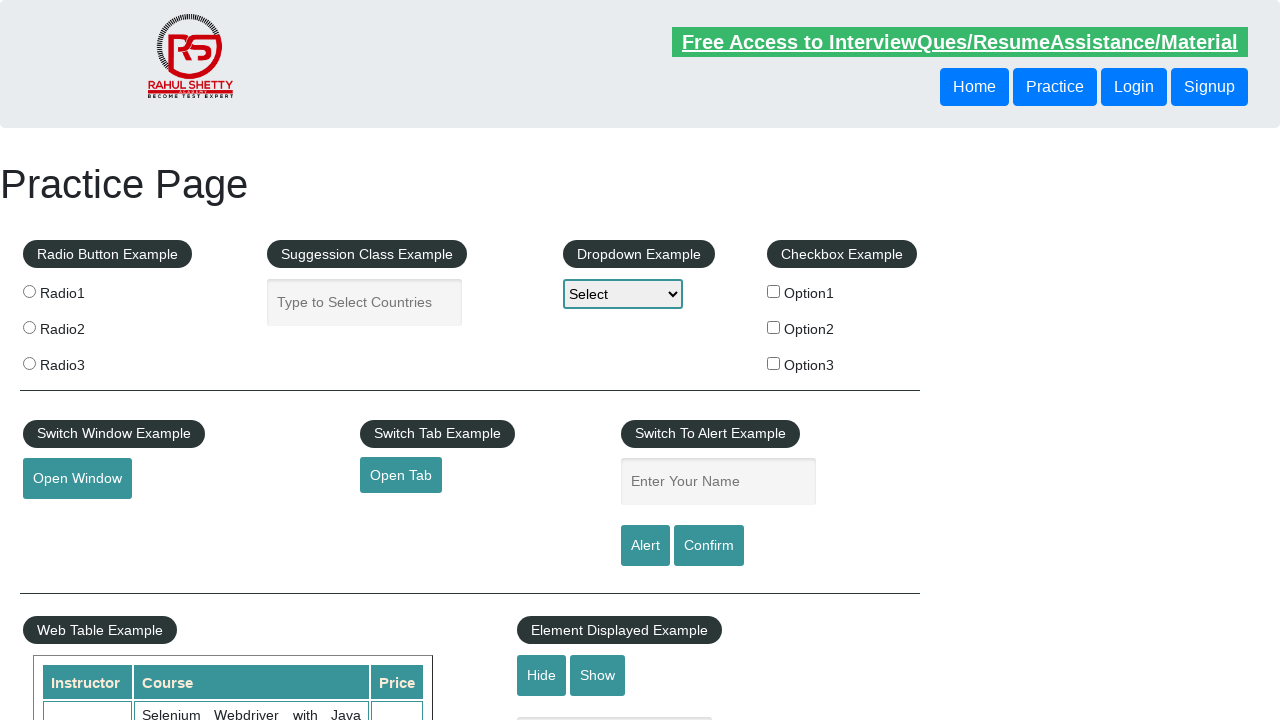

Retrieved text content from first table row
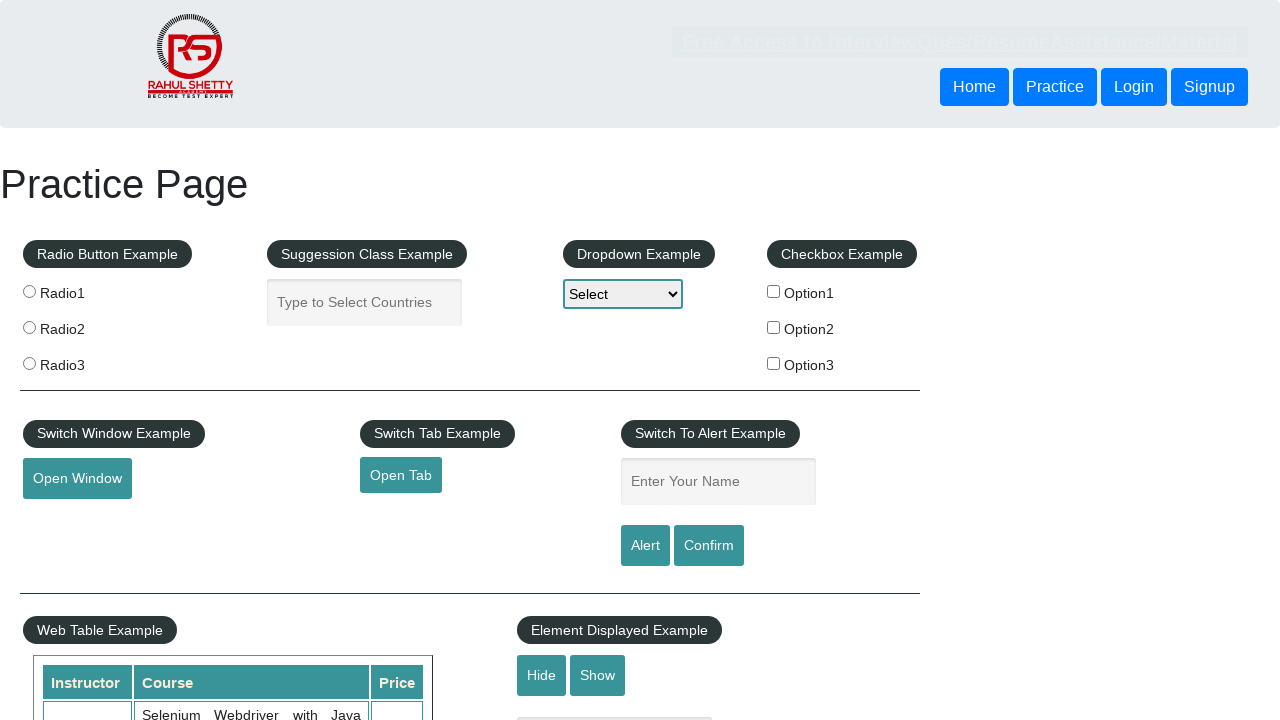

Retrieved text content from second table row
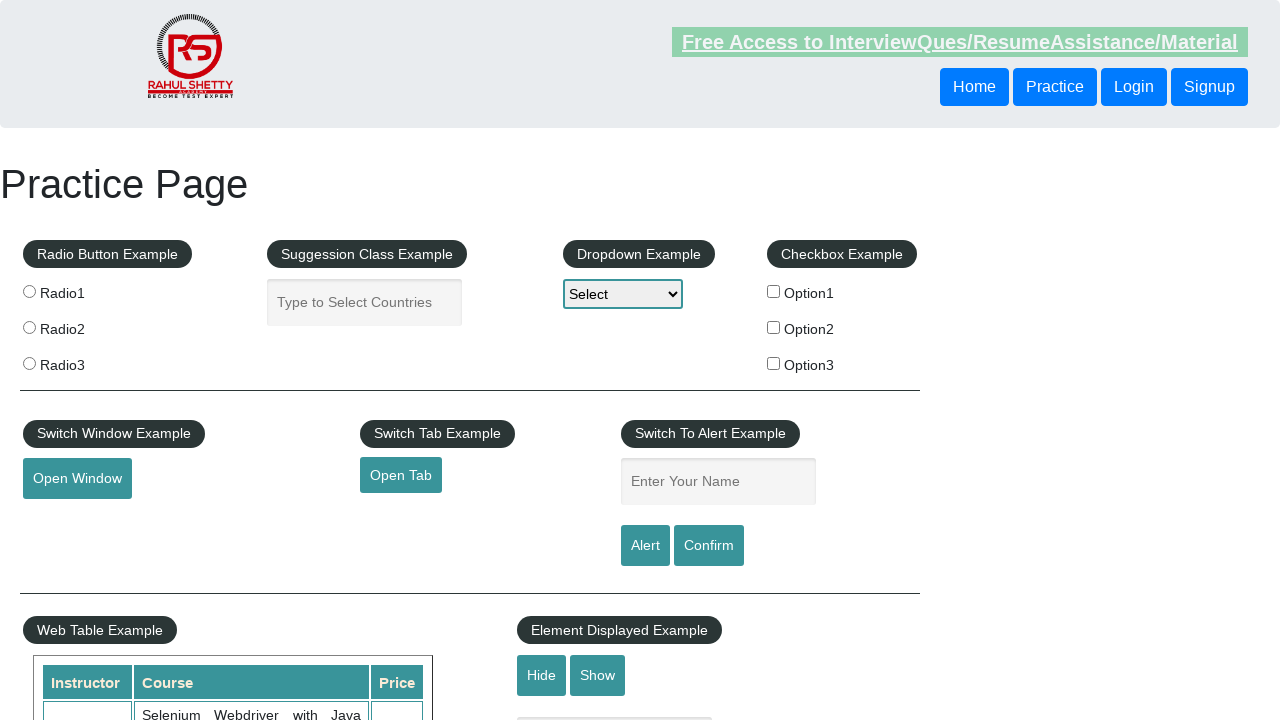

Counted total table rows: 11
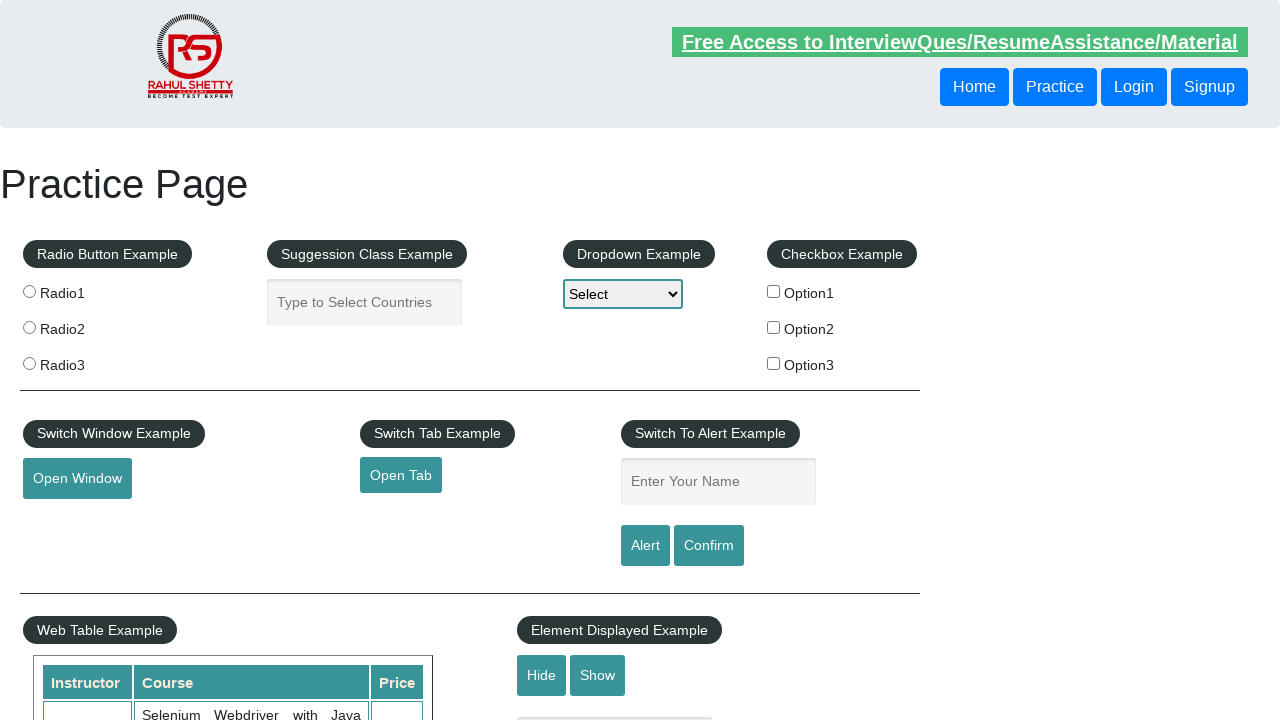

Counted total columns in second row: 3
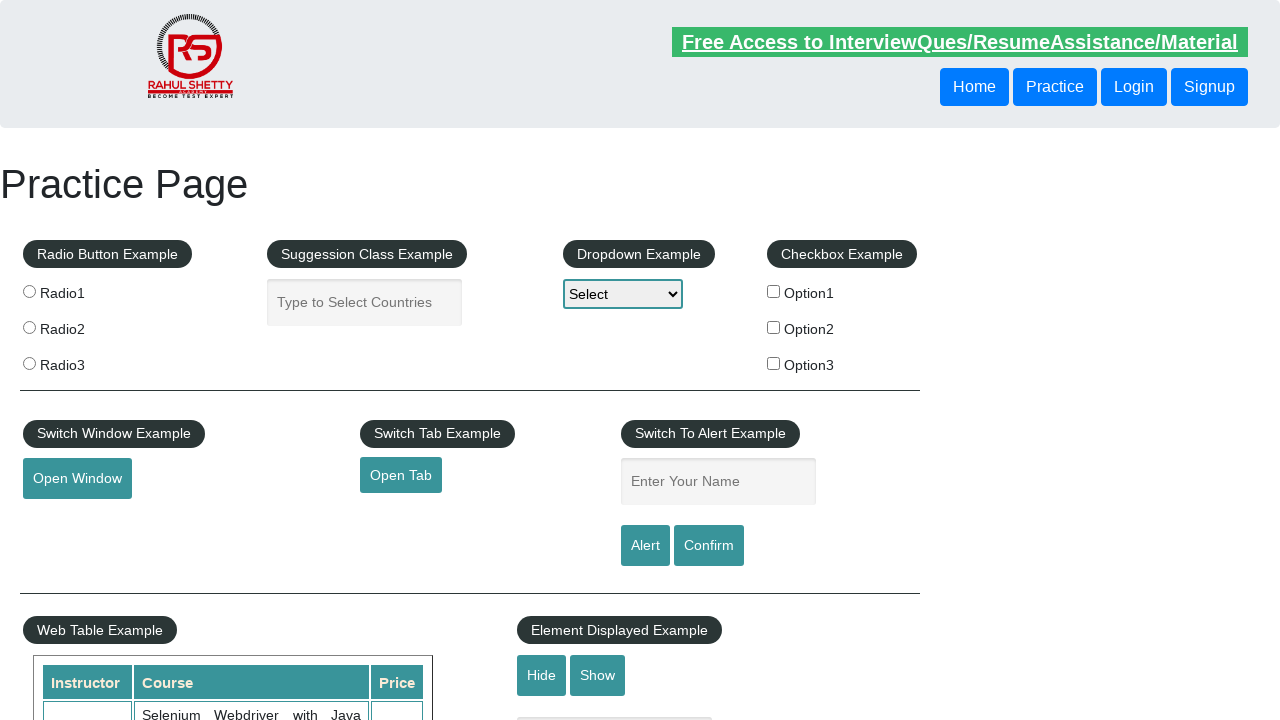

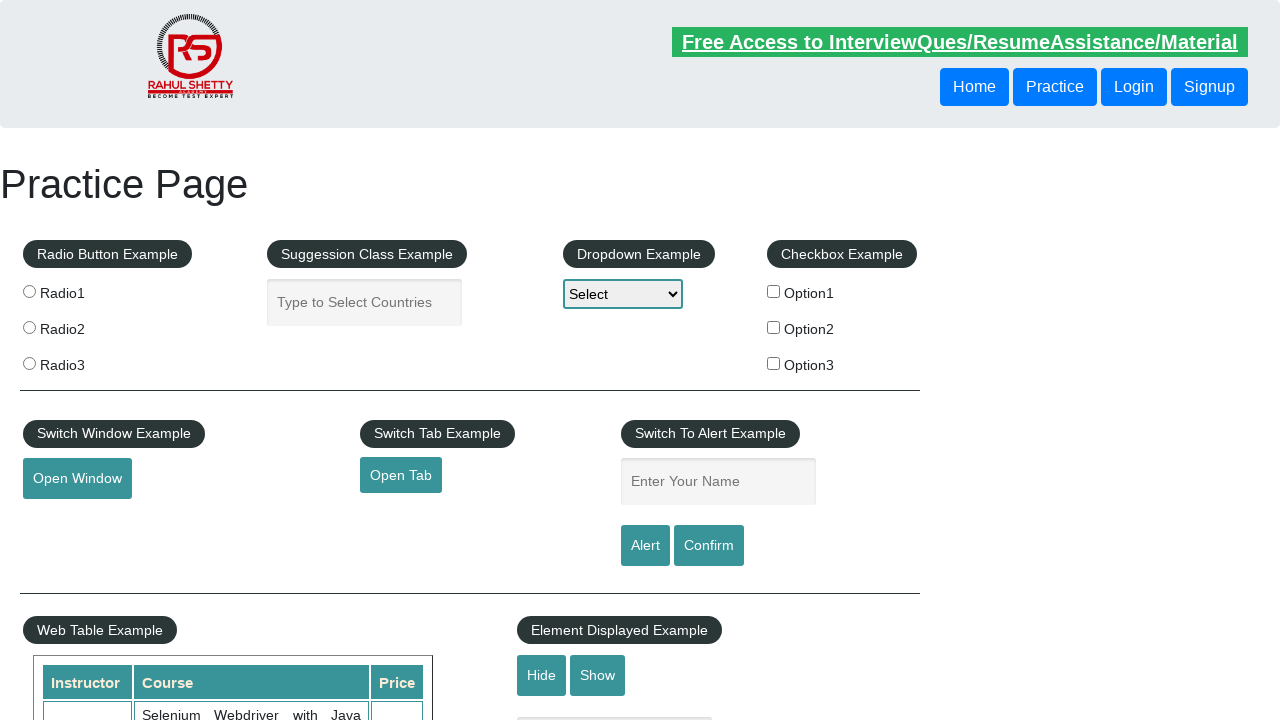